Tests dropdown selection functionality by selecting currency from a static dropdown and adjusting passenger count through multiple clicks

Starting URL: https://rahulshettyacademy.com/dropdownsPractise/

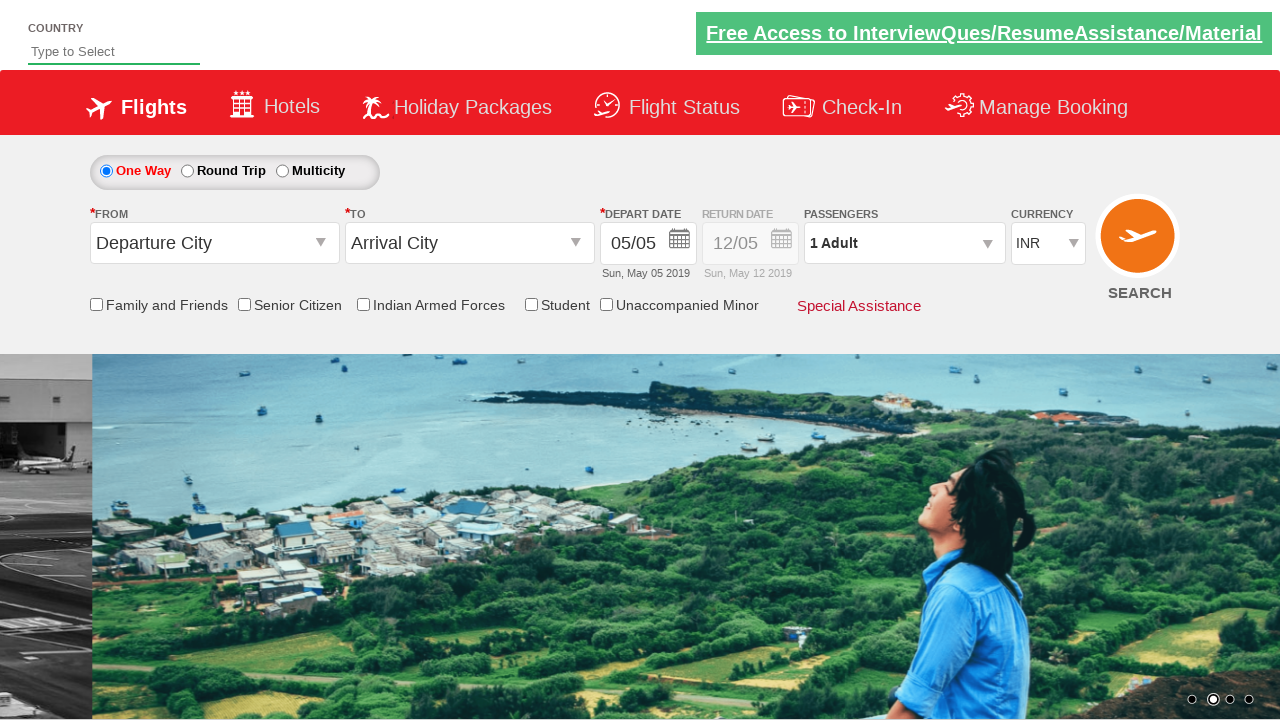

Selected AED currency from static dropdown on #ctl00_mainContent_DropDownListCurrency
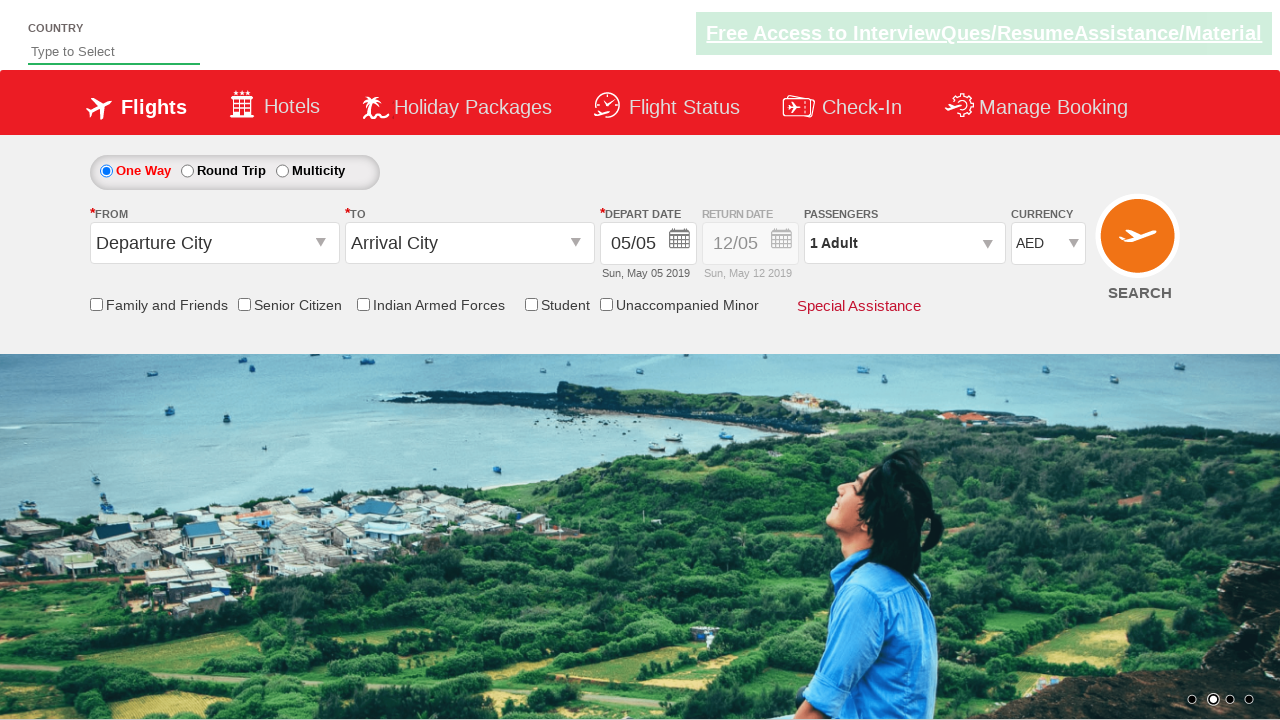

Opened passenger info dropdown at (904, 243) on #divpaxinfo
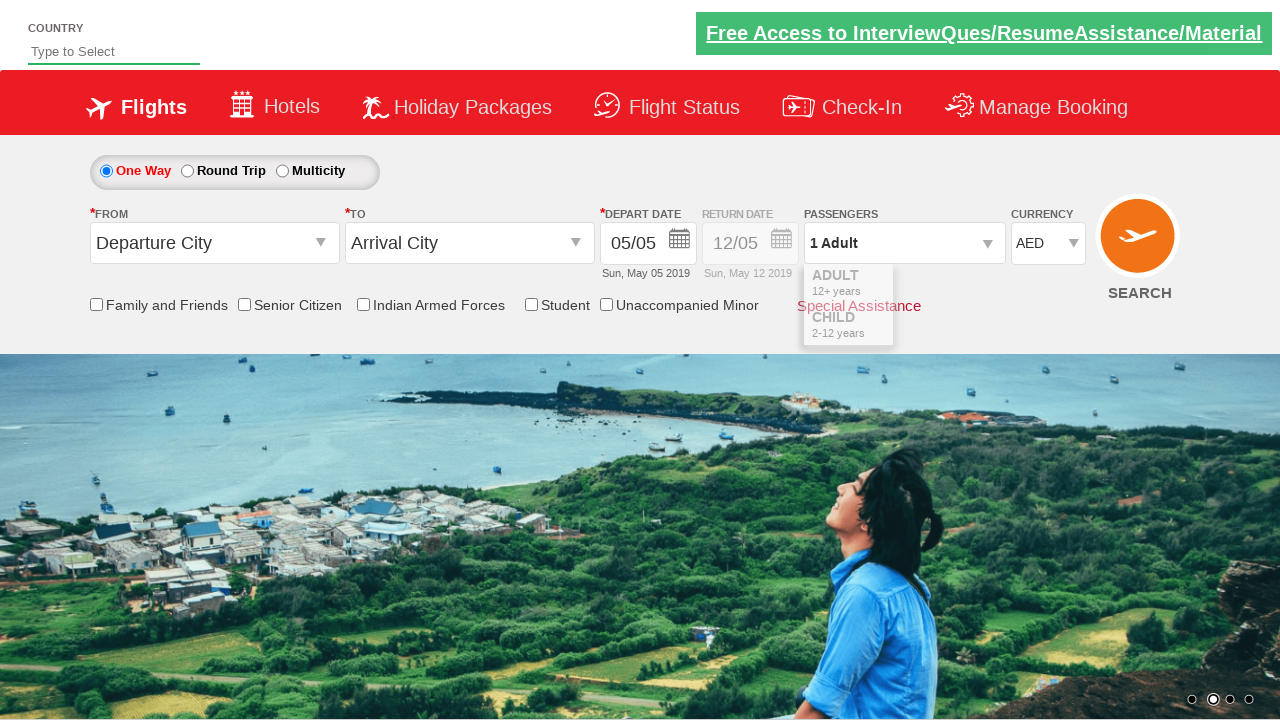

Clicked adult increment button (click 1 of 3) at (982, 288) on xpath=//div[@class='ad-row']/div[2]/span/following-sibling::span[2]
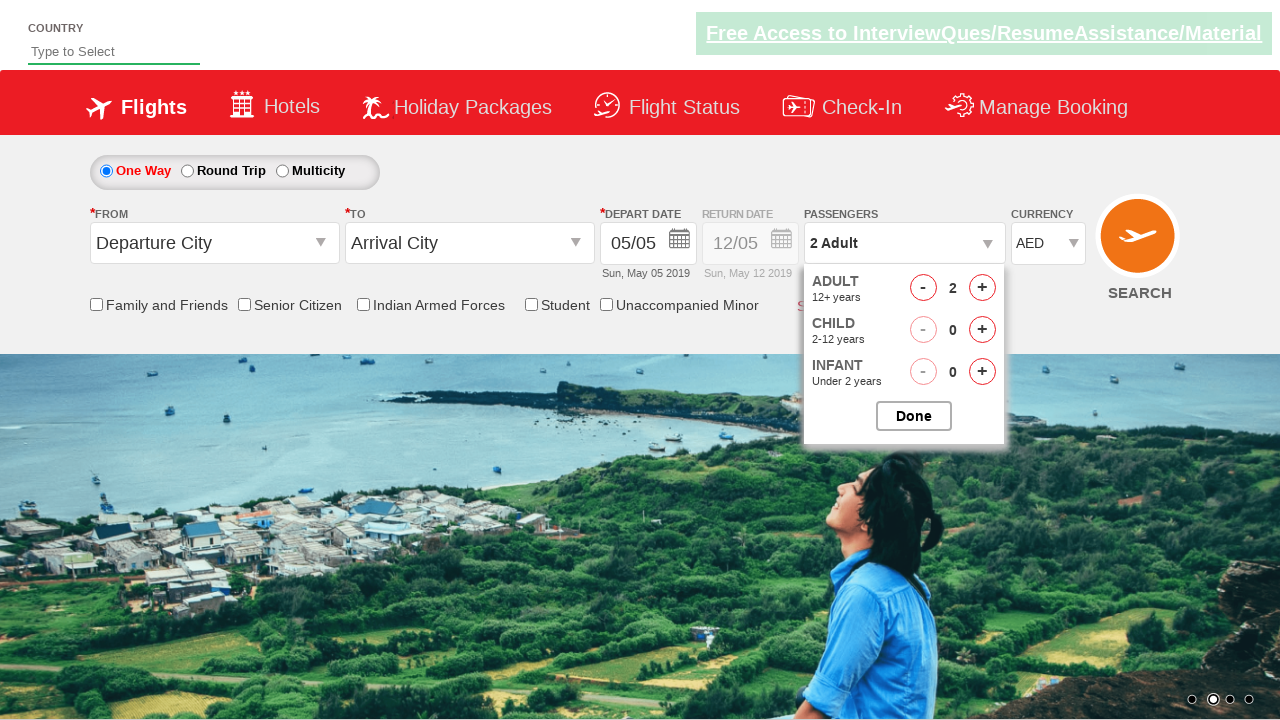

Clicked adult increment button (click 2 of 3) at (982, 288) on xpath=//div[@class='ad-row']/div[2]/span/following-sibling::span[2]
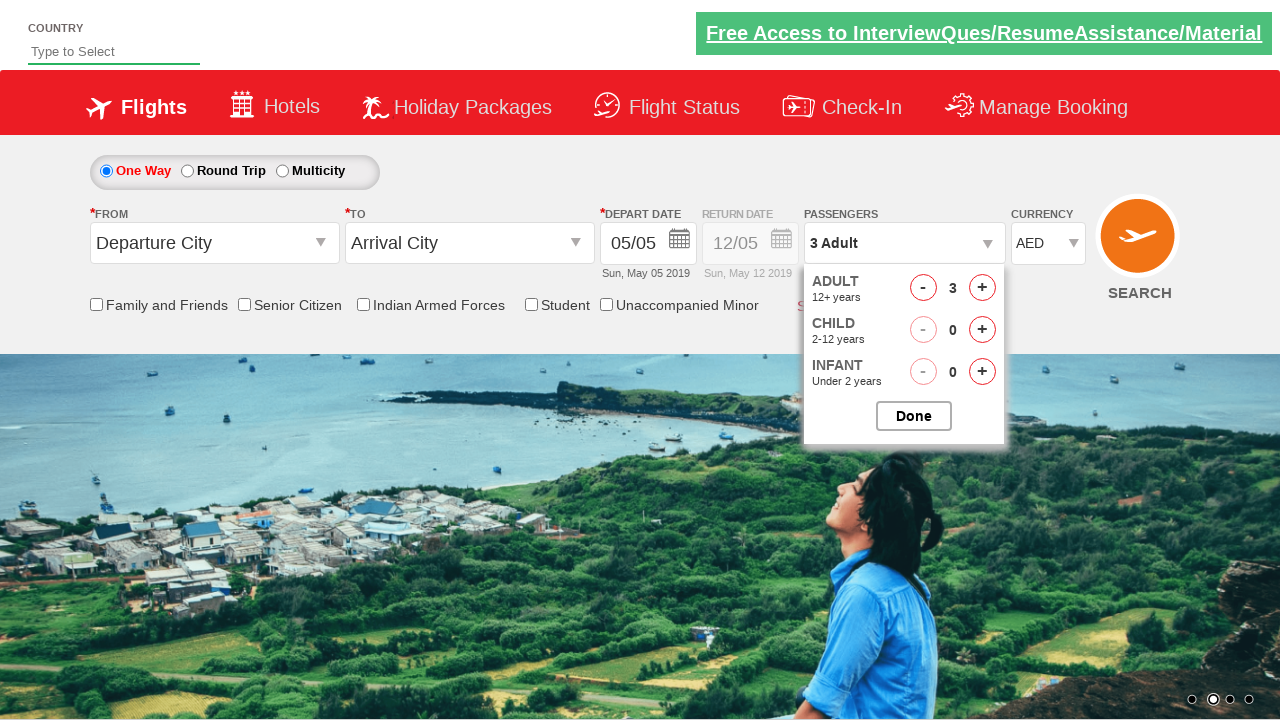

Clicked adult increment button (click 3 of 3) at (982, 288) on xpath=//div[@class='ad-row']/div[2]/span/following-sibling::span[2]
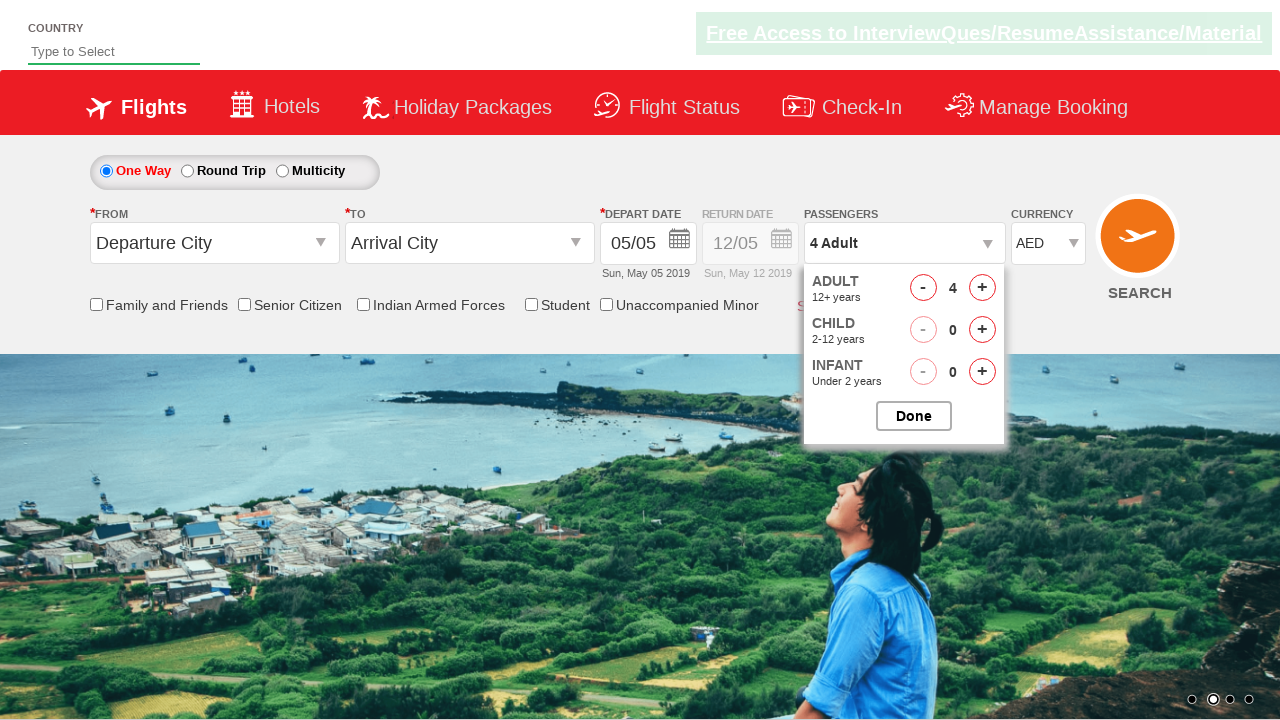

Closed passenger selection dropdown at (914, 416) on #btnclosepaxoption
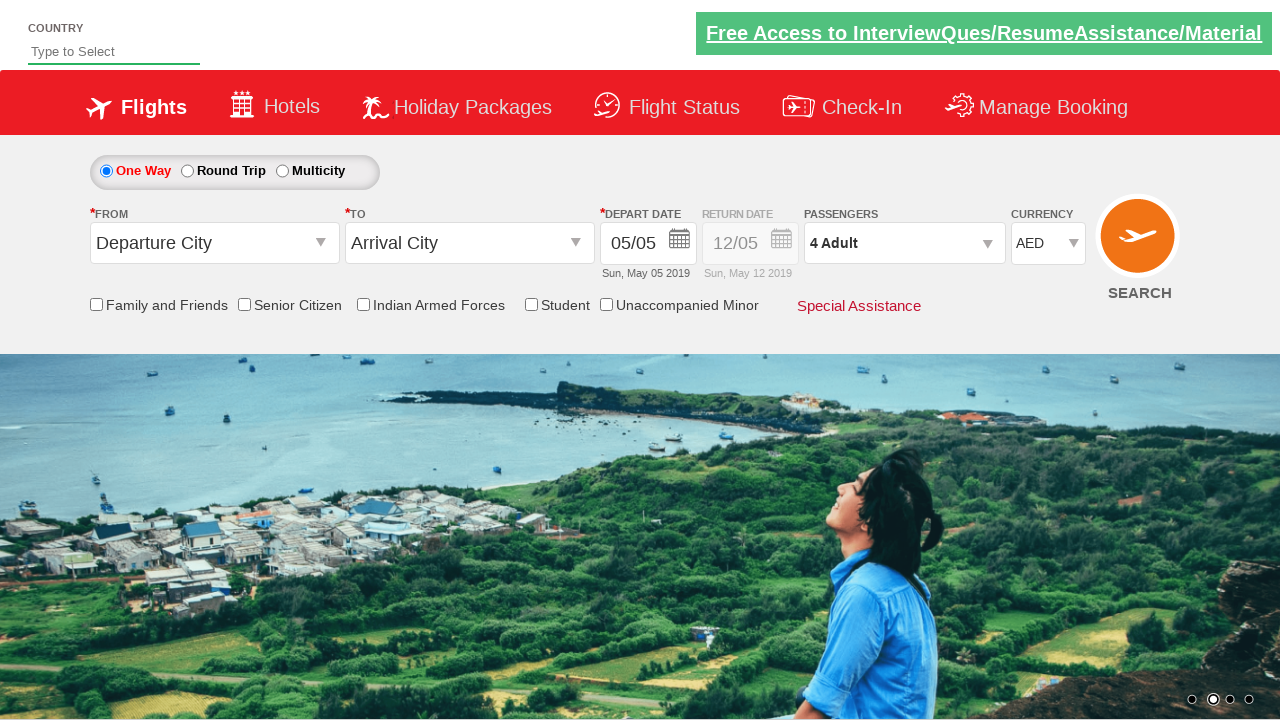

Passenger info text is displayed and visible
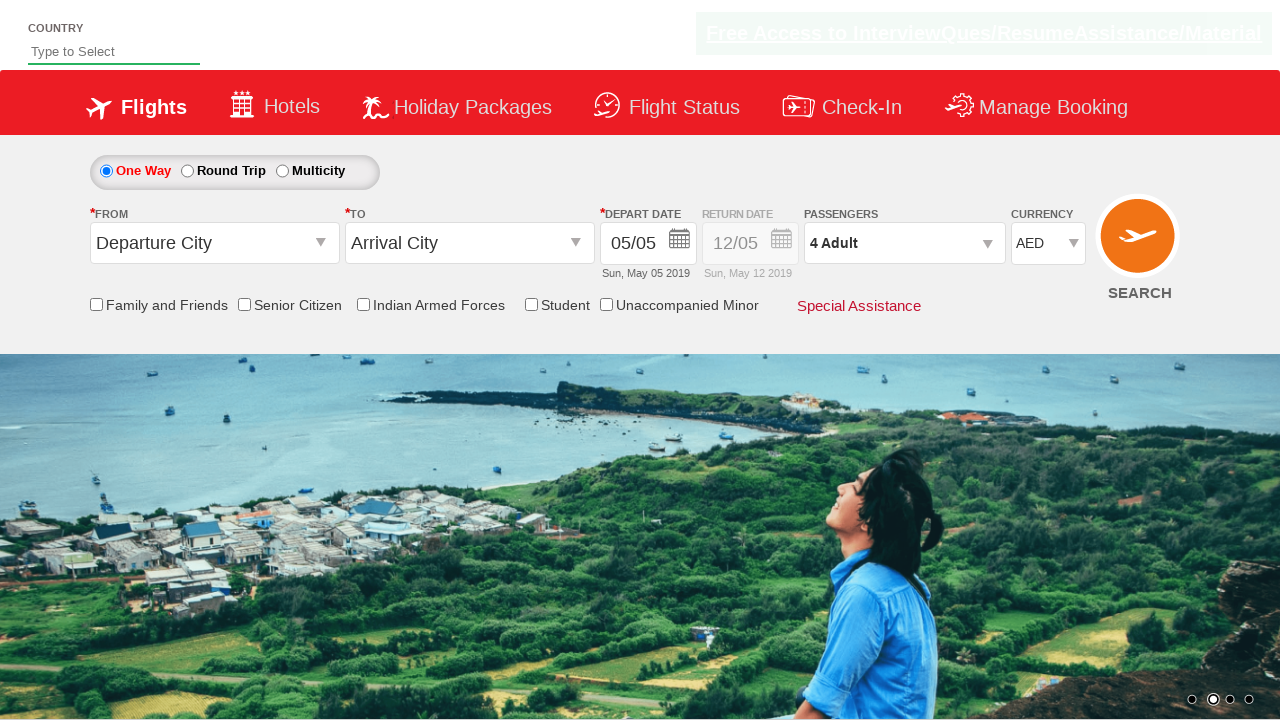

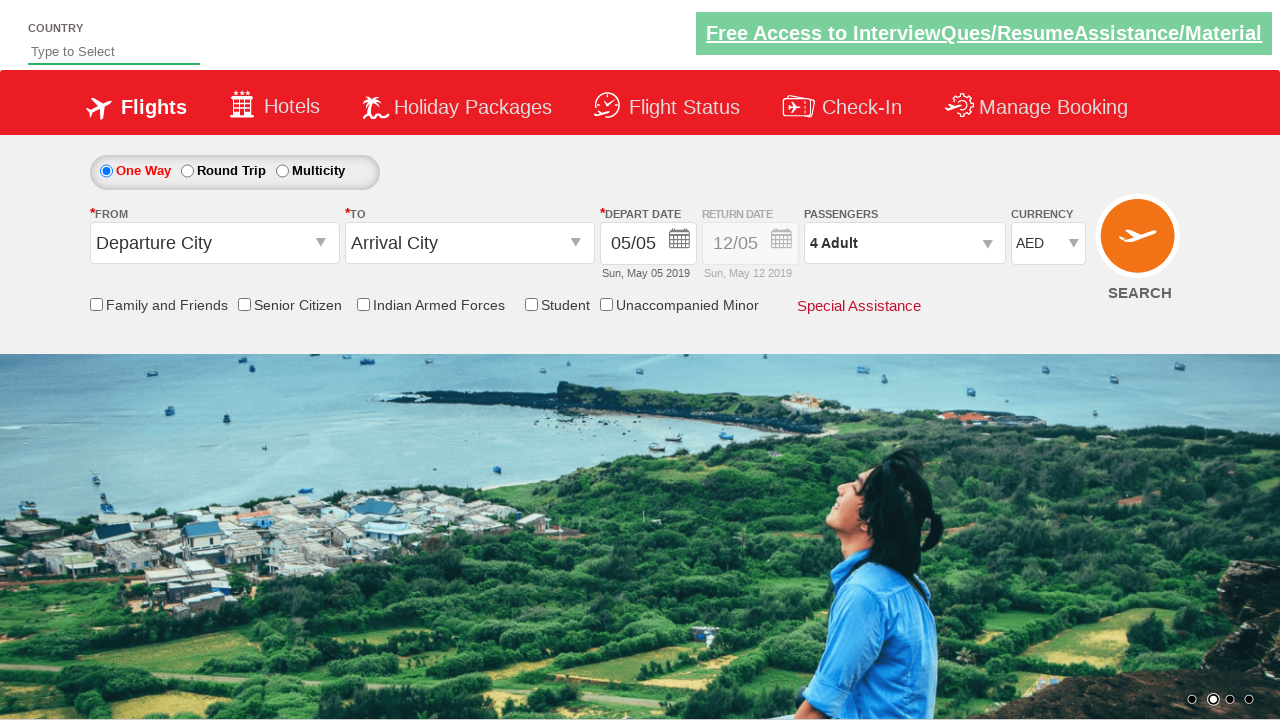